Tests keyboard key press functionality by sending various keys (arrow down, F3, Alt, Control, Space, Shift) to an input field and verifying the displayed result text

Starting URL: http://the-internet.herokuapp.com/

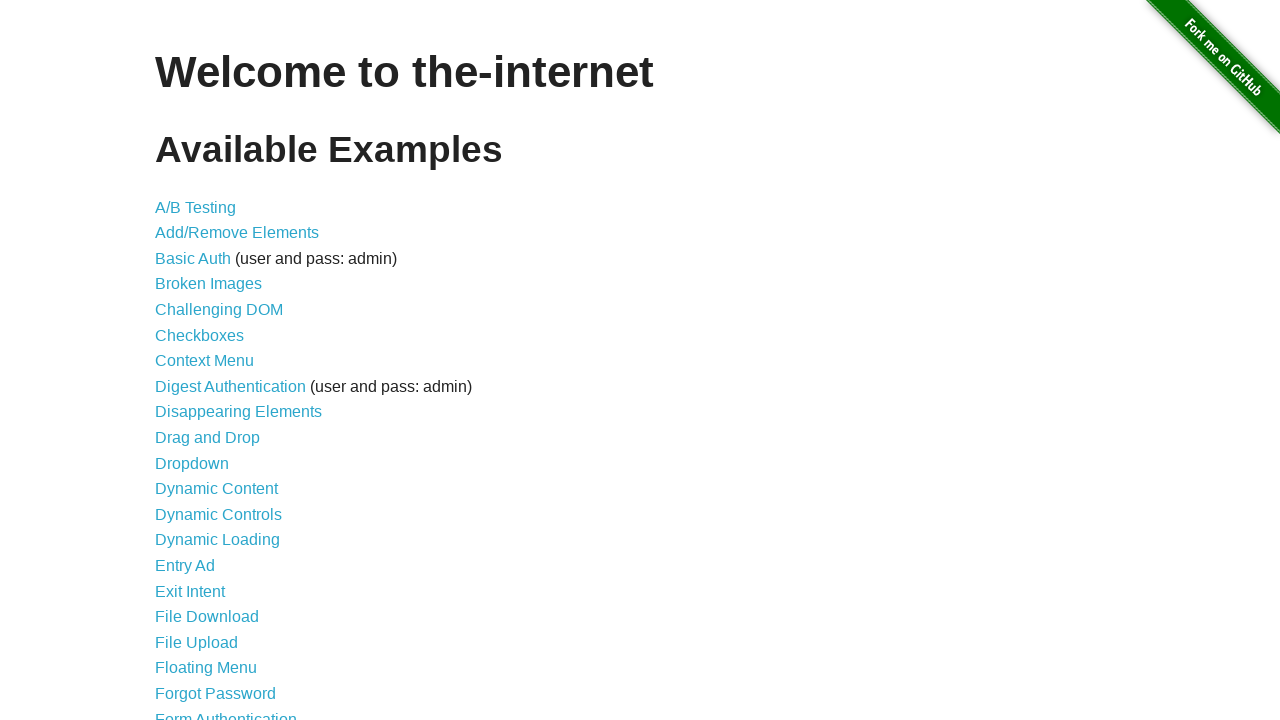

Clicked on 'Key Presses' link to navigate to the key press test page at (200, 360) on text=Key Presses
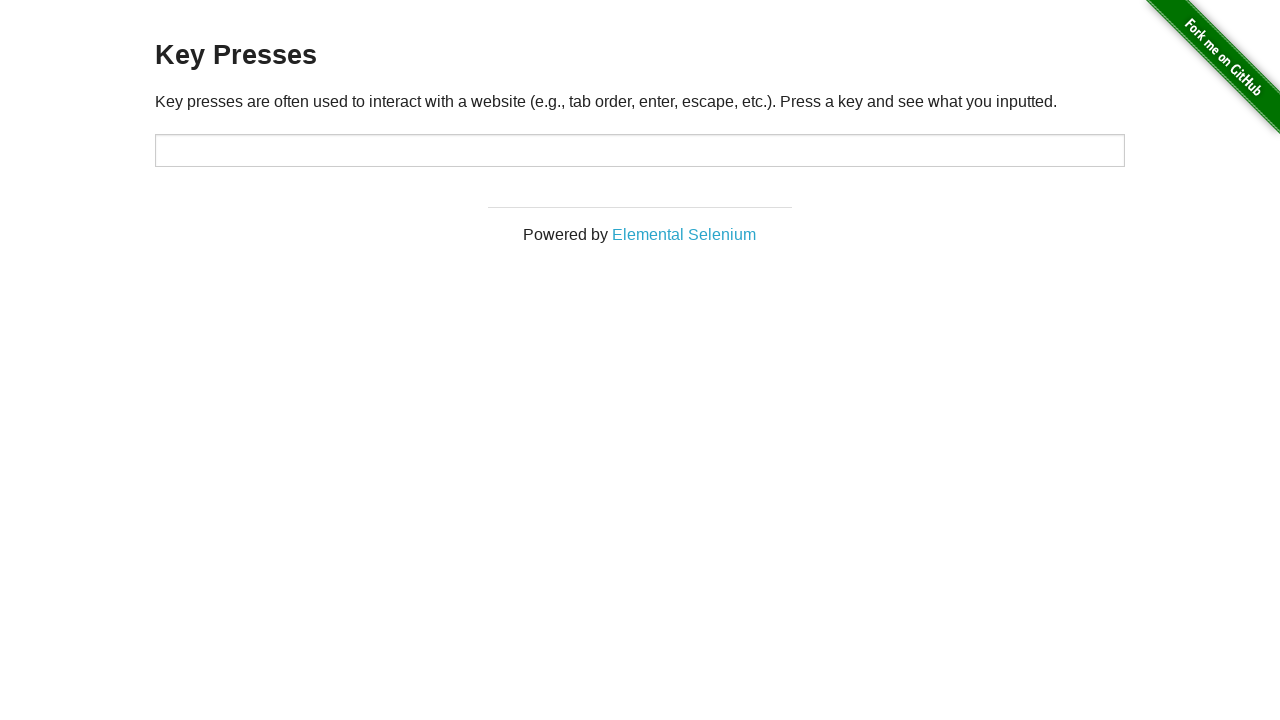

Pressed ArrowDown key
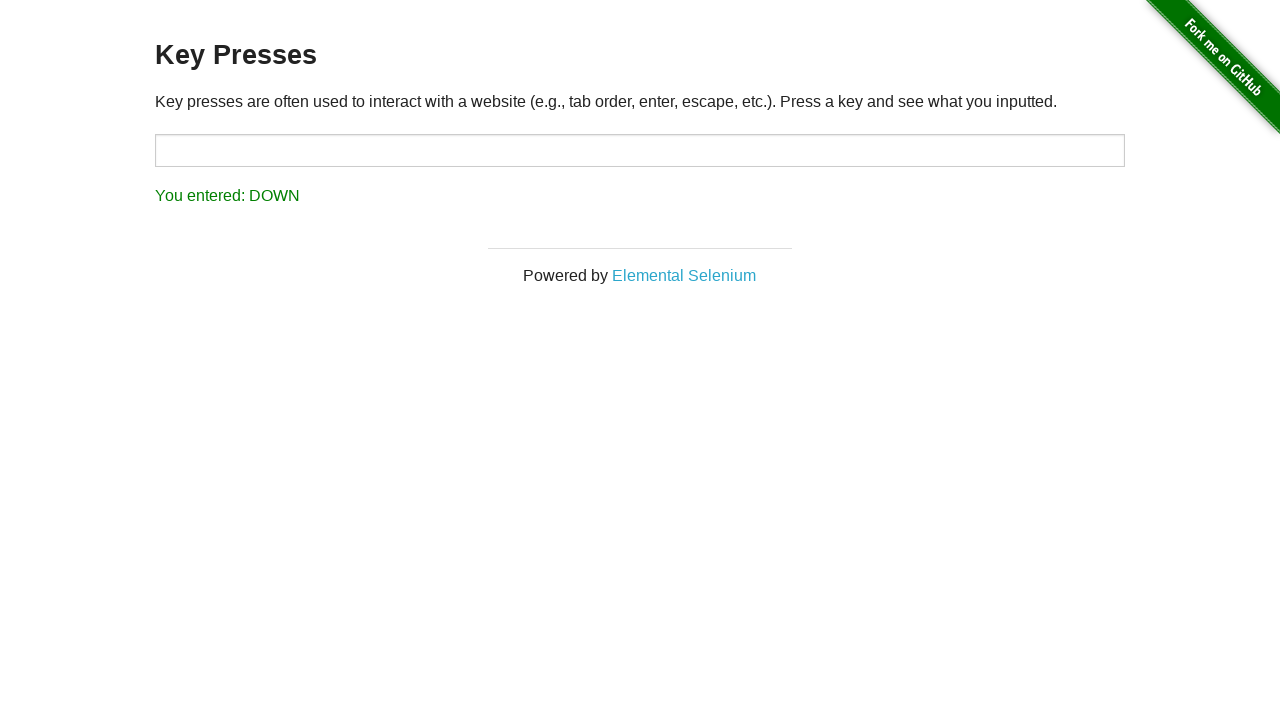

Verified result text shows 'You entered: DOWN'
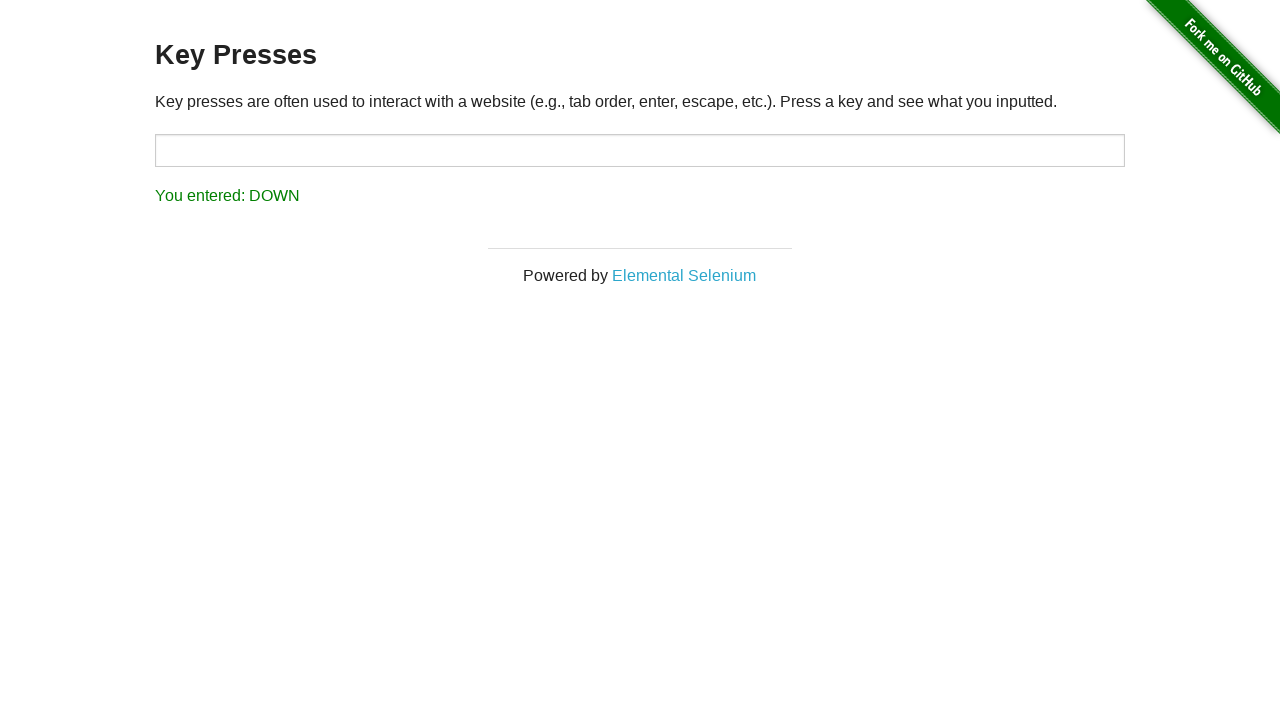

Pressed F3 key
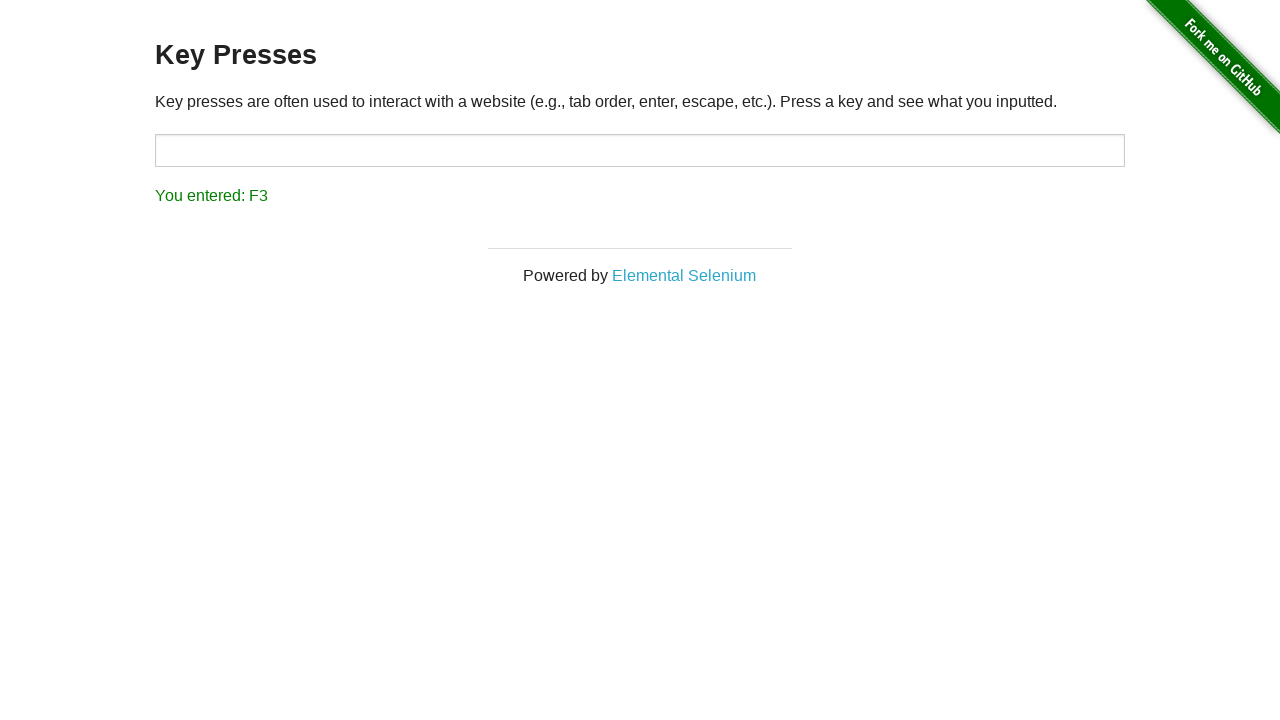

Verified result text shows 'You entered: F3'
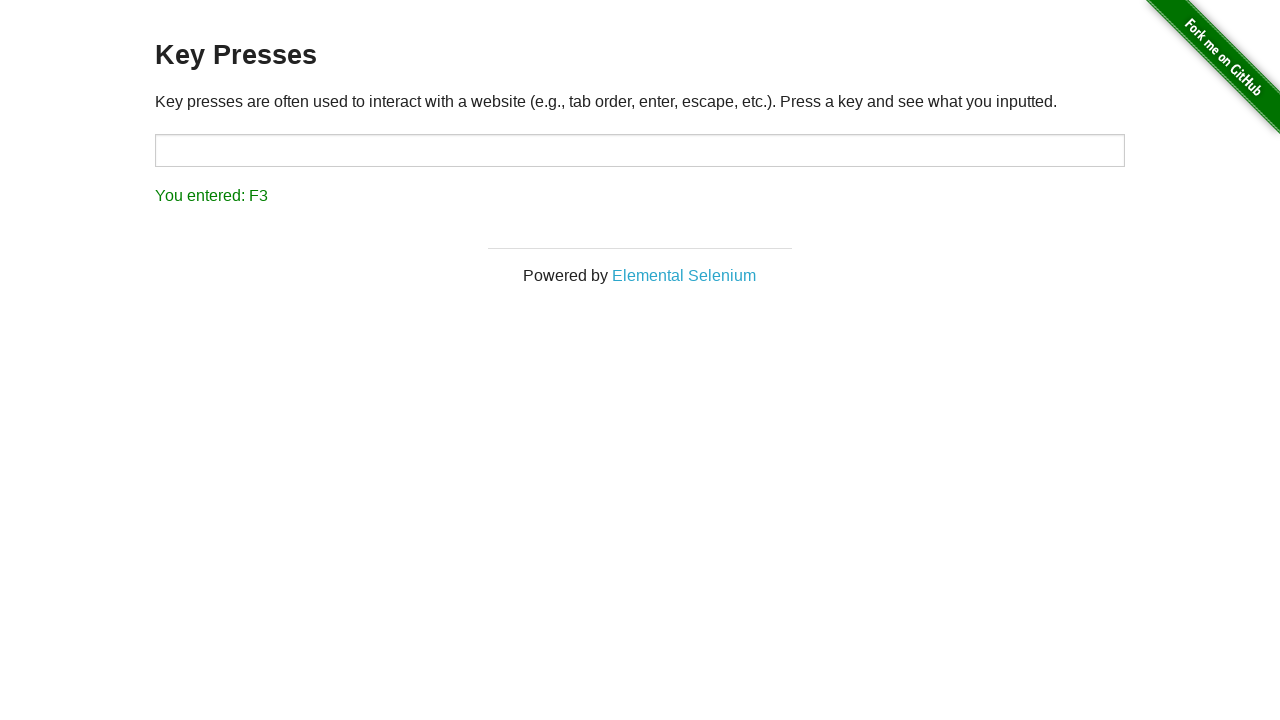

Pressed Alt key
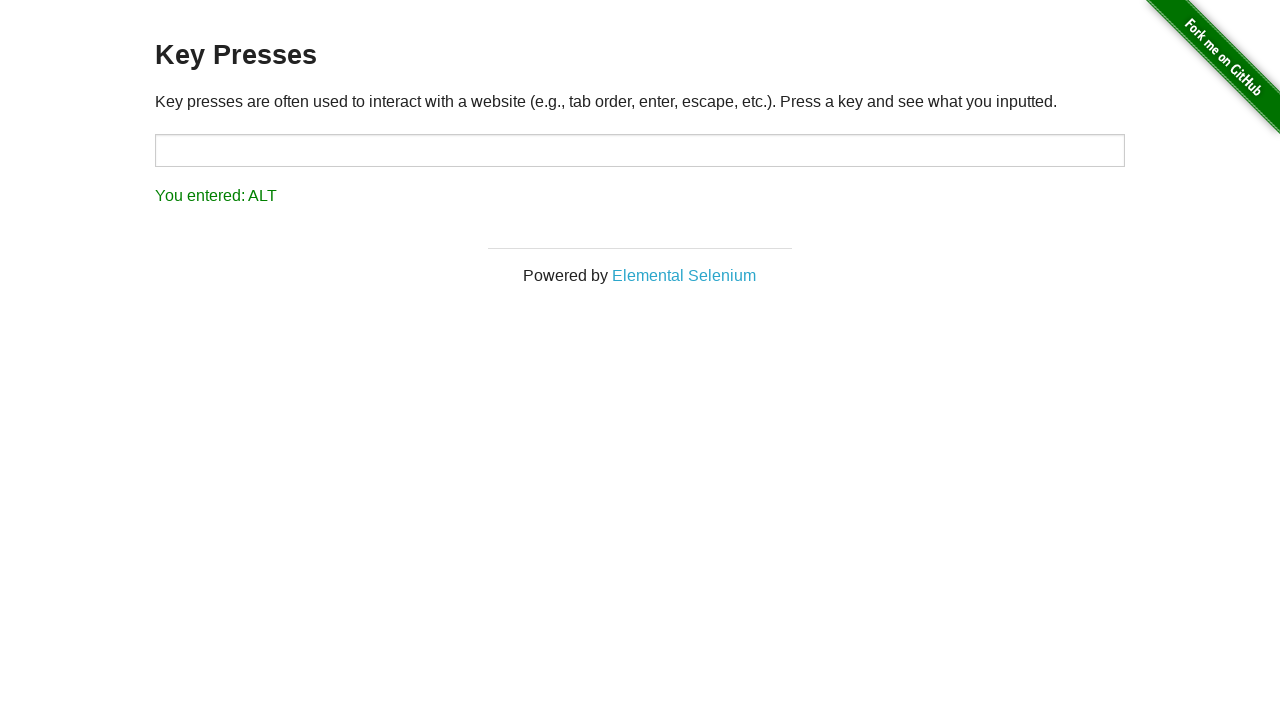

Verified result text shows 'You entered: ALT'
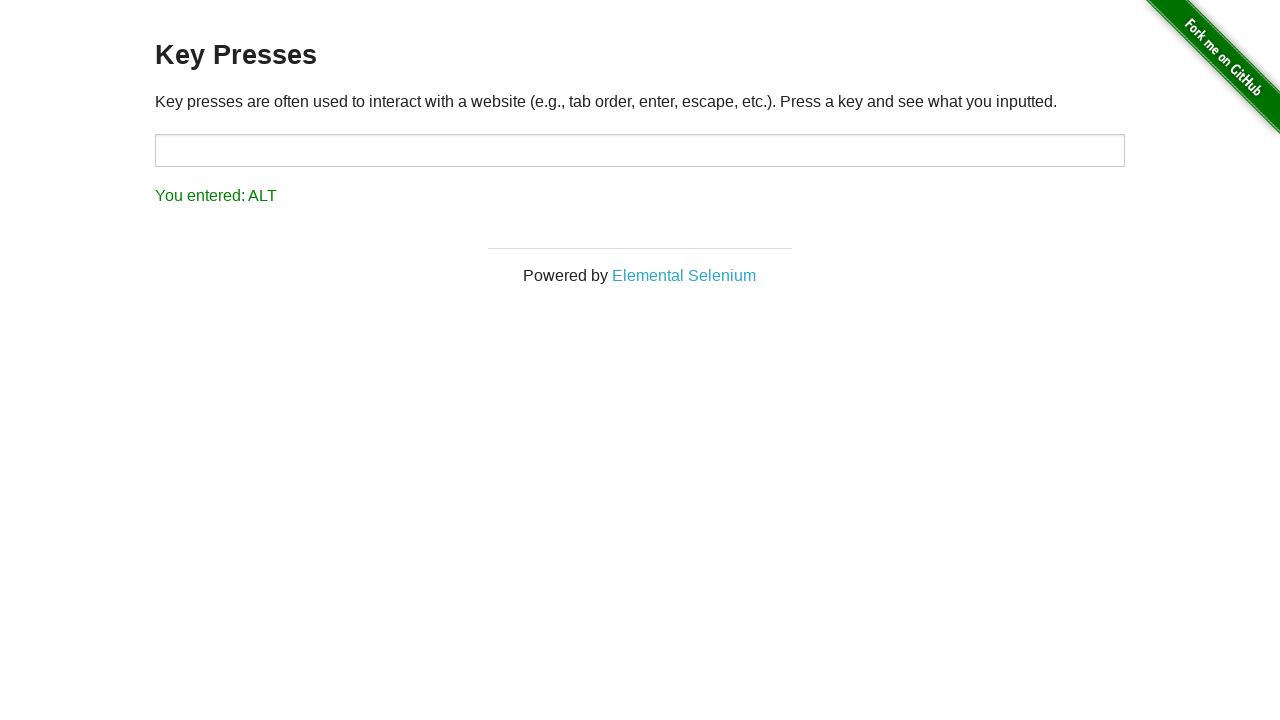

Pressed Control key
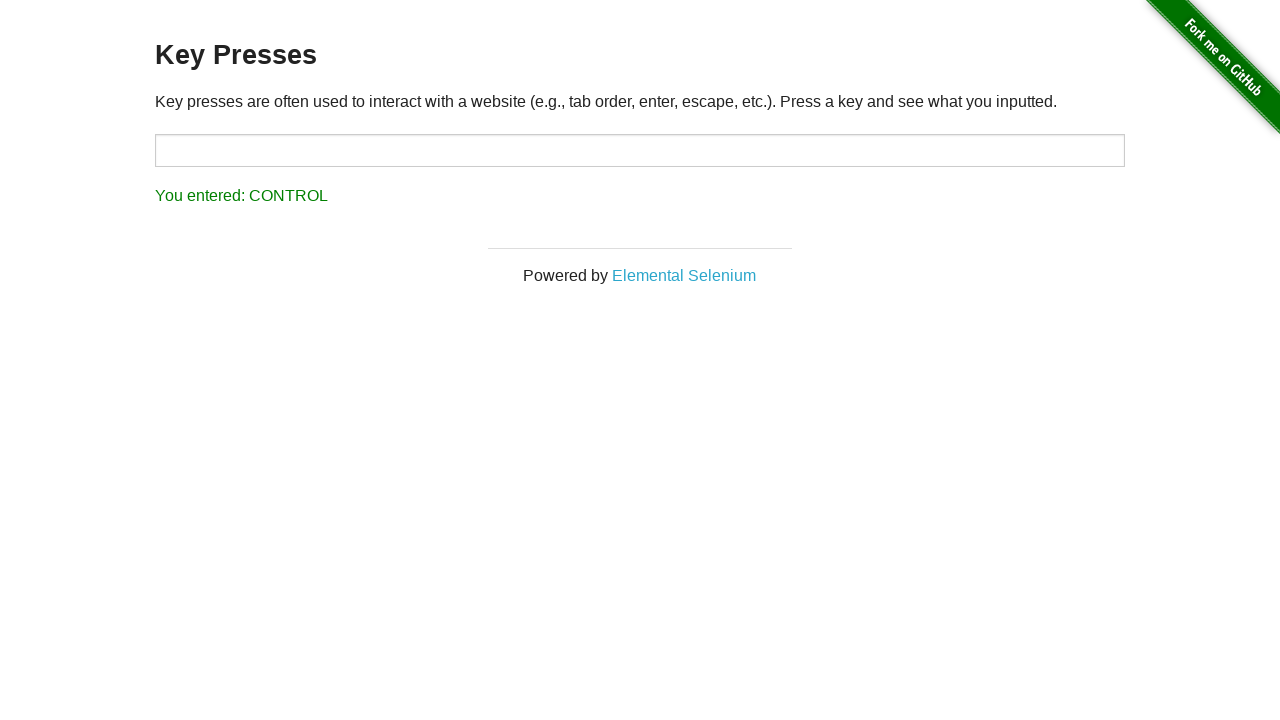

Verified result text shows 'You entered: CONTROL'
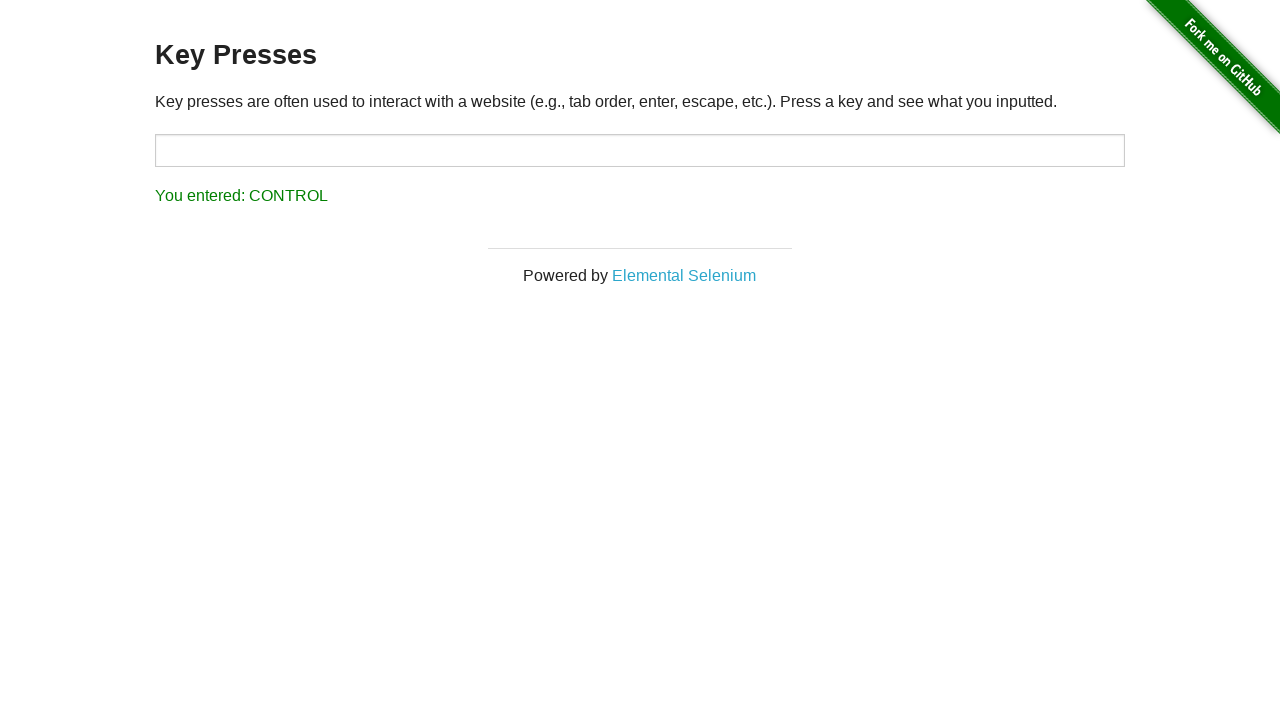

Pressed Space key
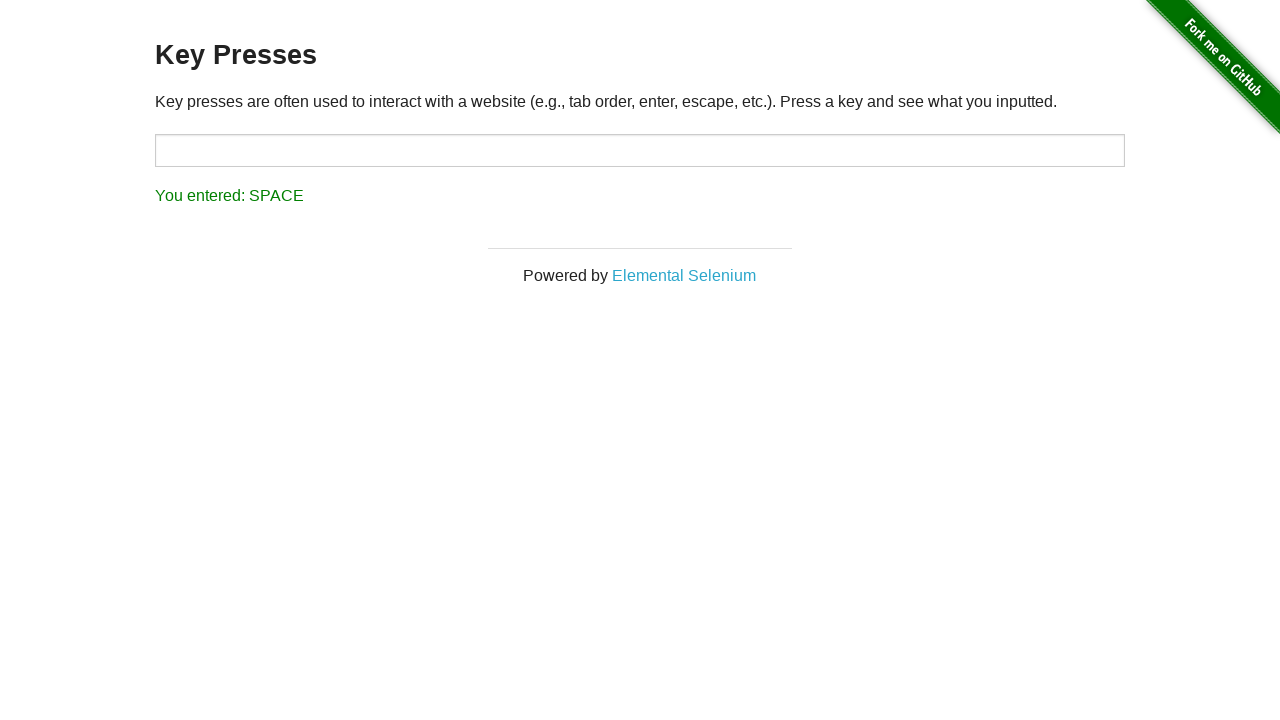

Verified result text shows 'You entered: SPACE'
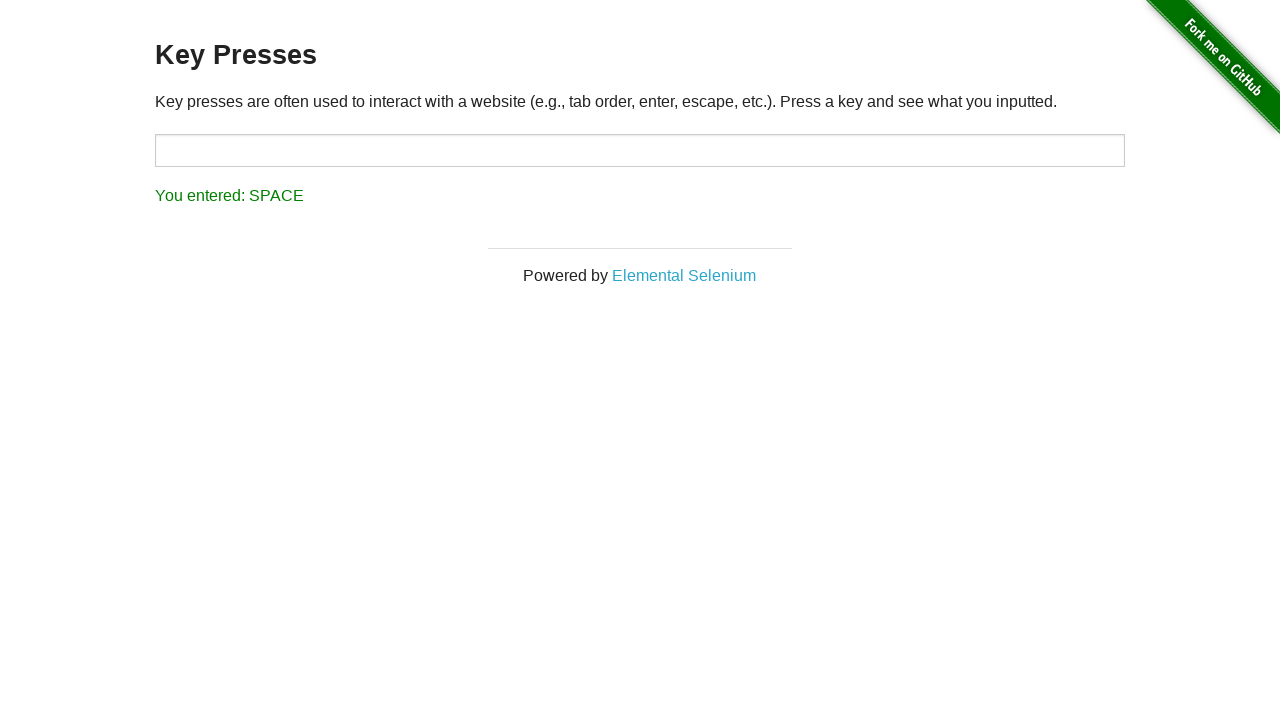

Pressed Shift key
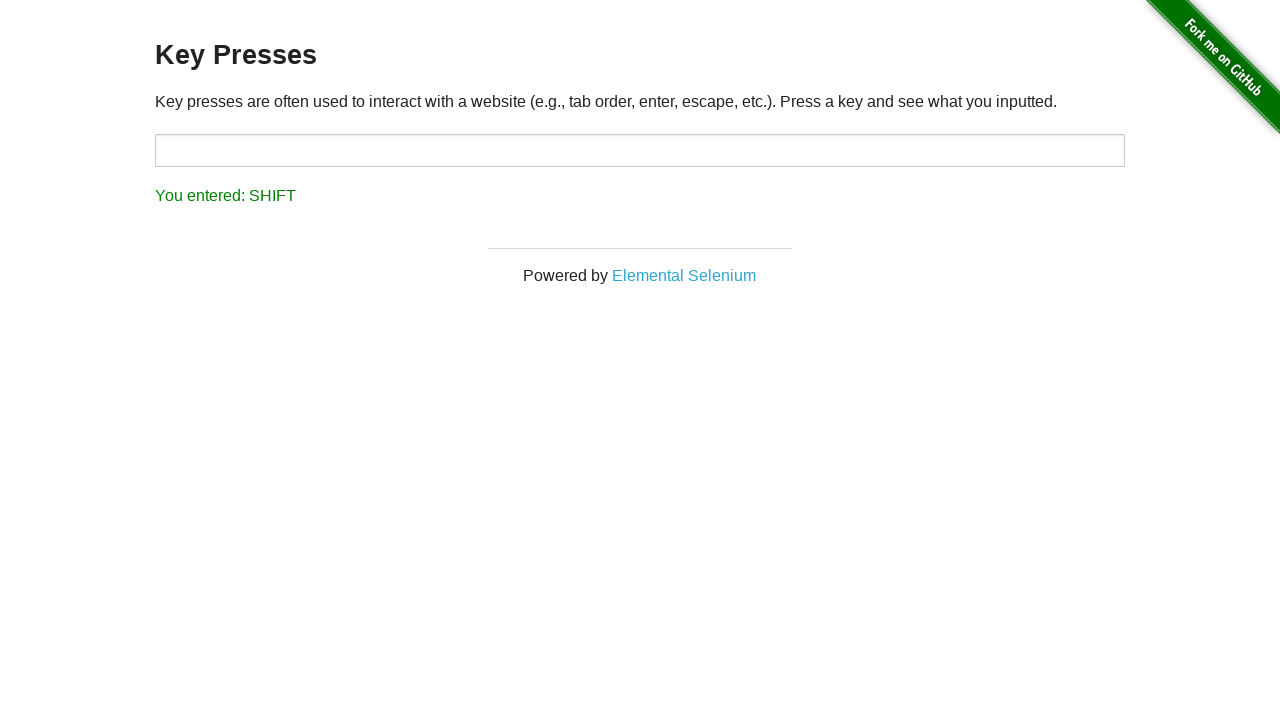

Verified result text shows 'You entered: SHIFT'
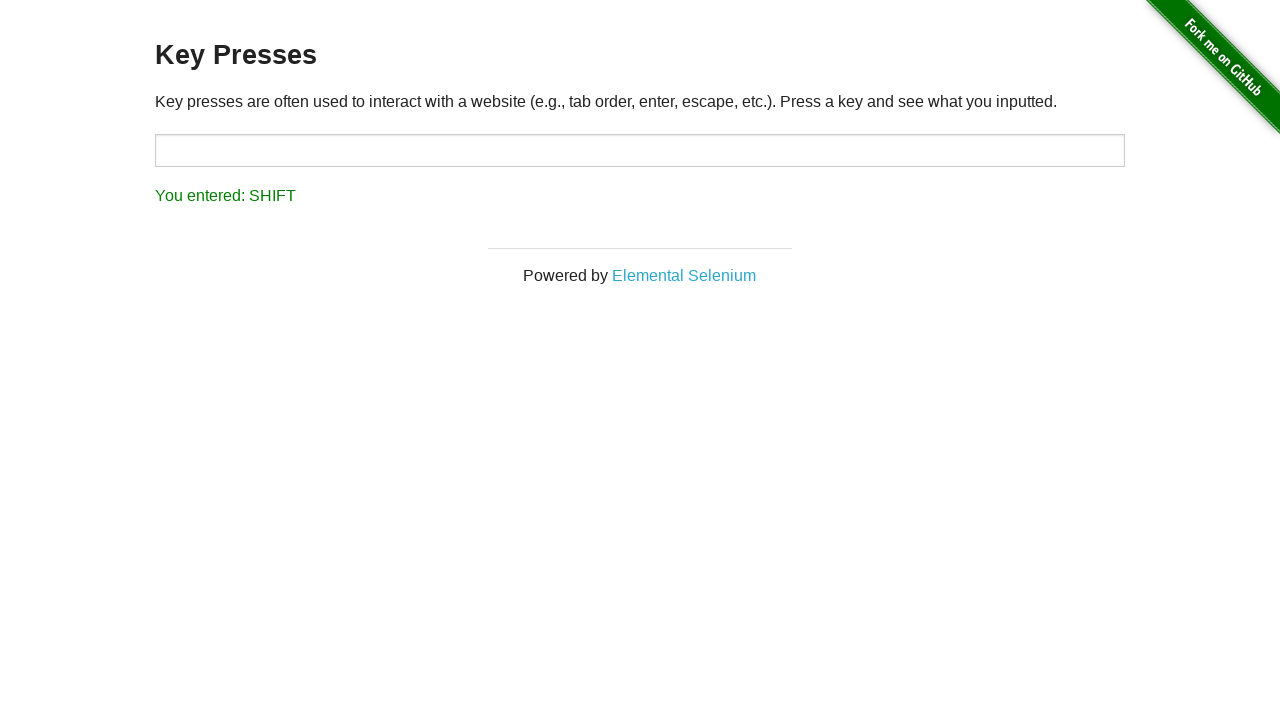

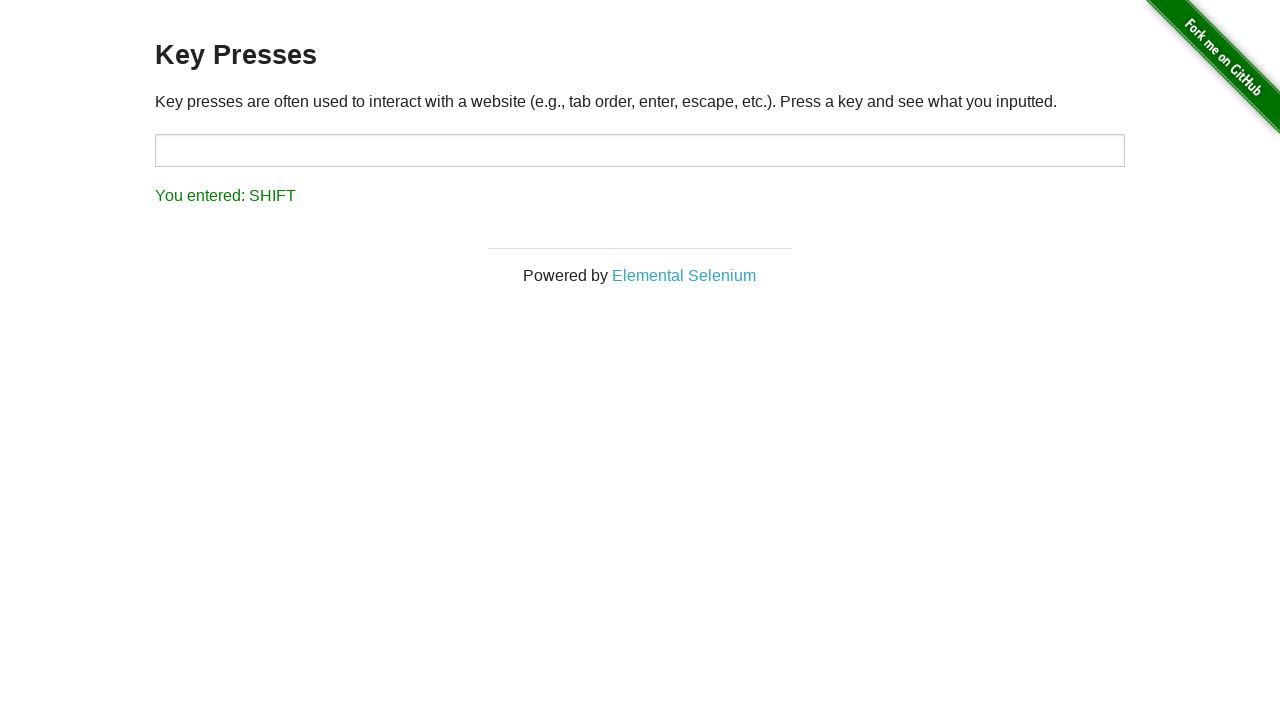